Tests opening a new window, navigating to contact page, and closing the window

Starting URL: https://codenboxautomationlab.com/practice/

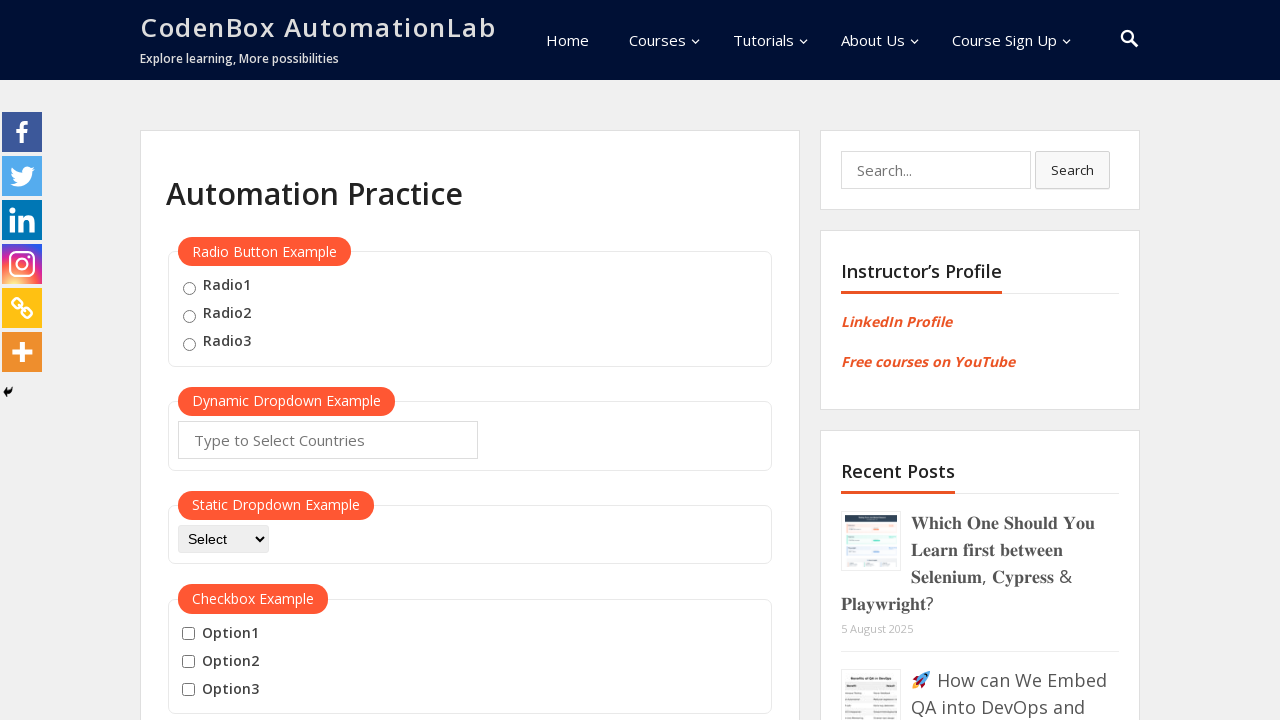

Clicked button to open new window at (237, 360) on #openwindow
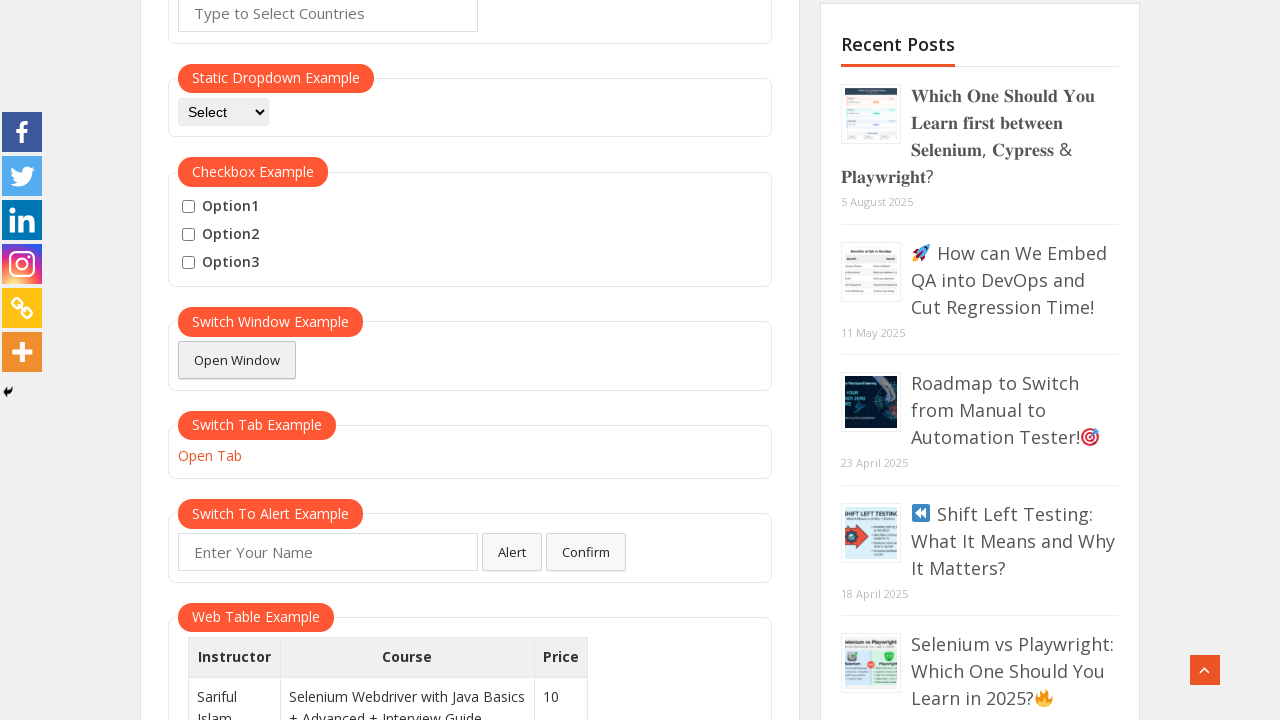

New window opened and captured
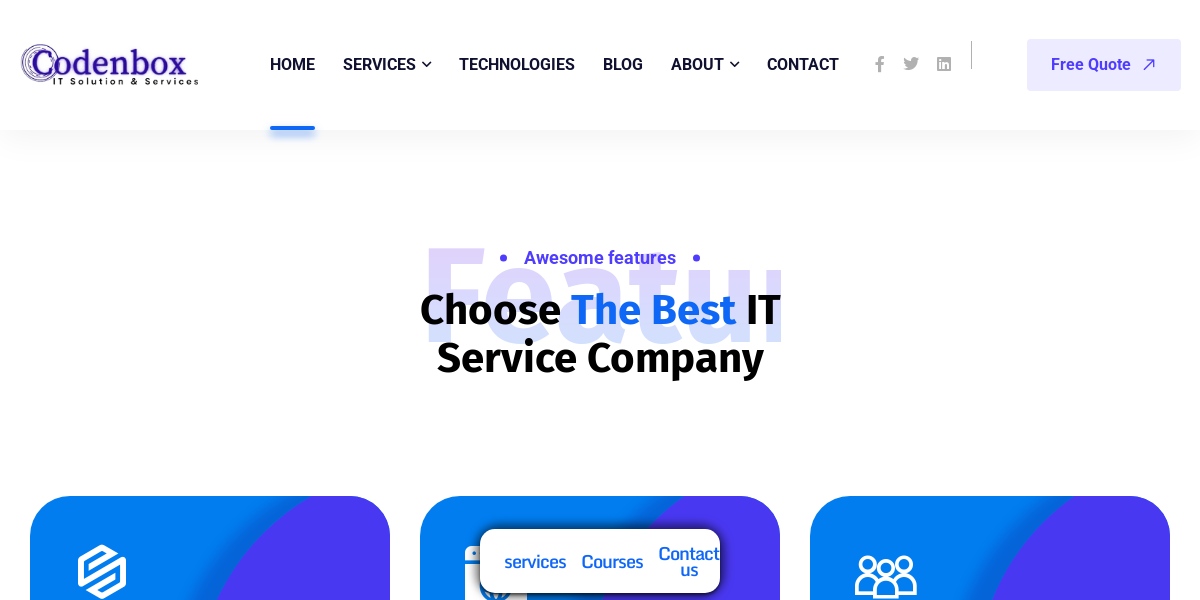

Clicked contact menu item in new window at (803, 65) on #menu-item-9680
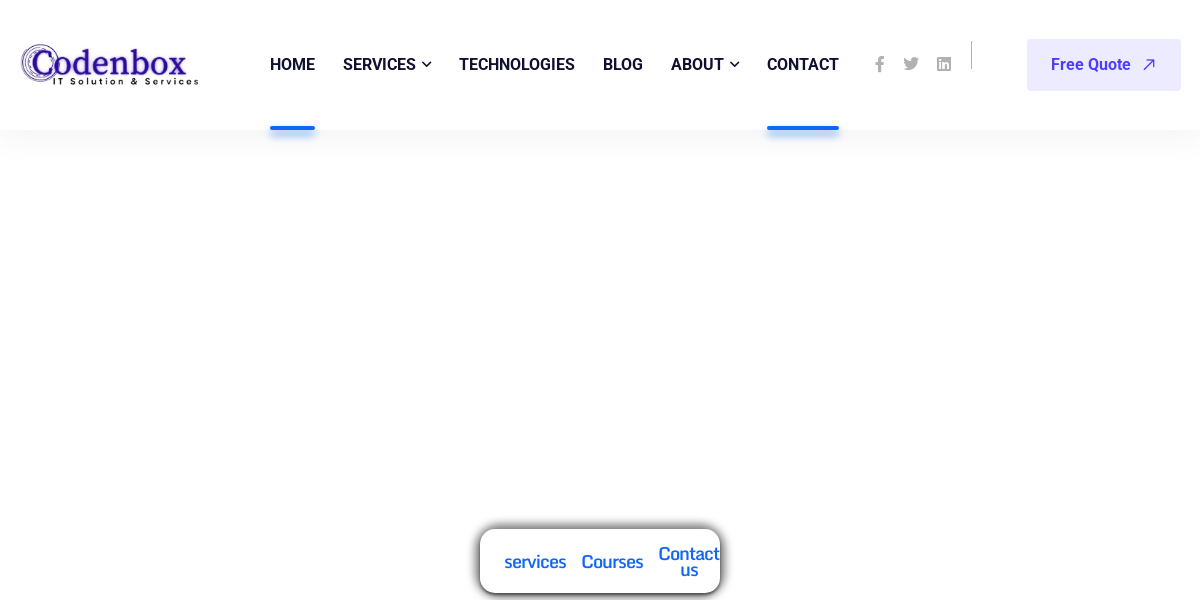

Waited 2 seconds for page to load
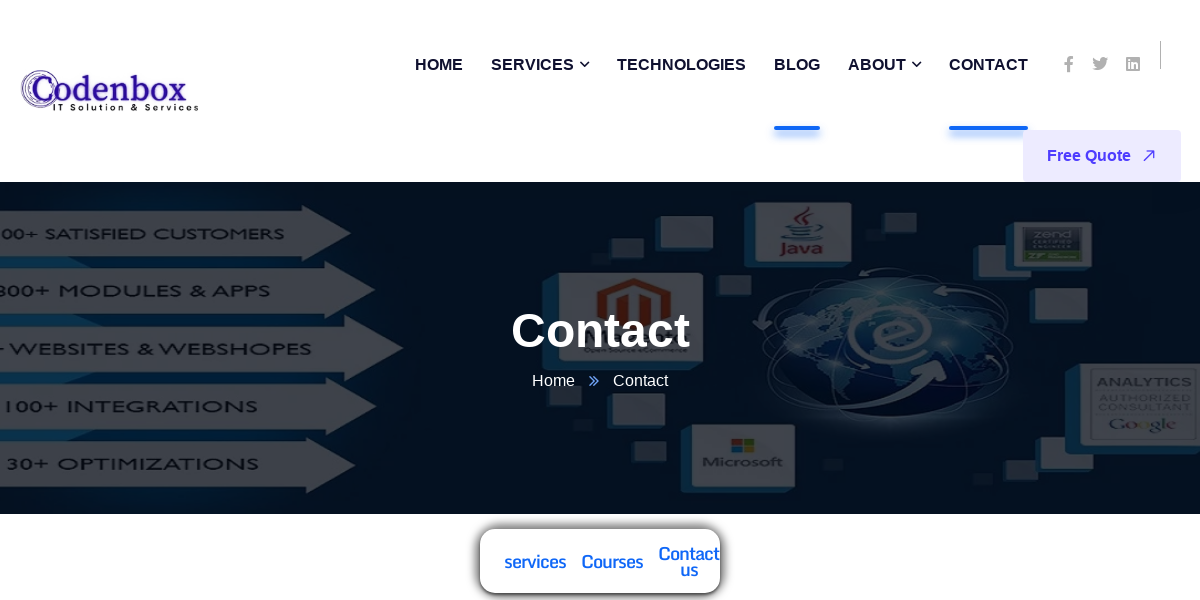

Closed the new window
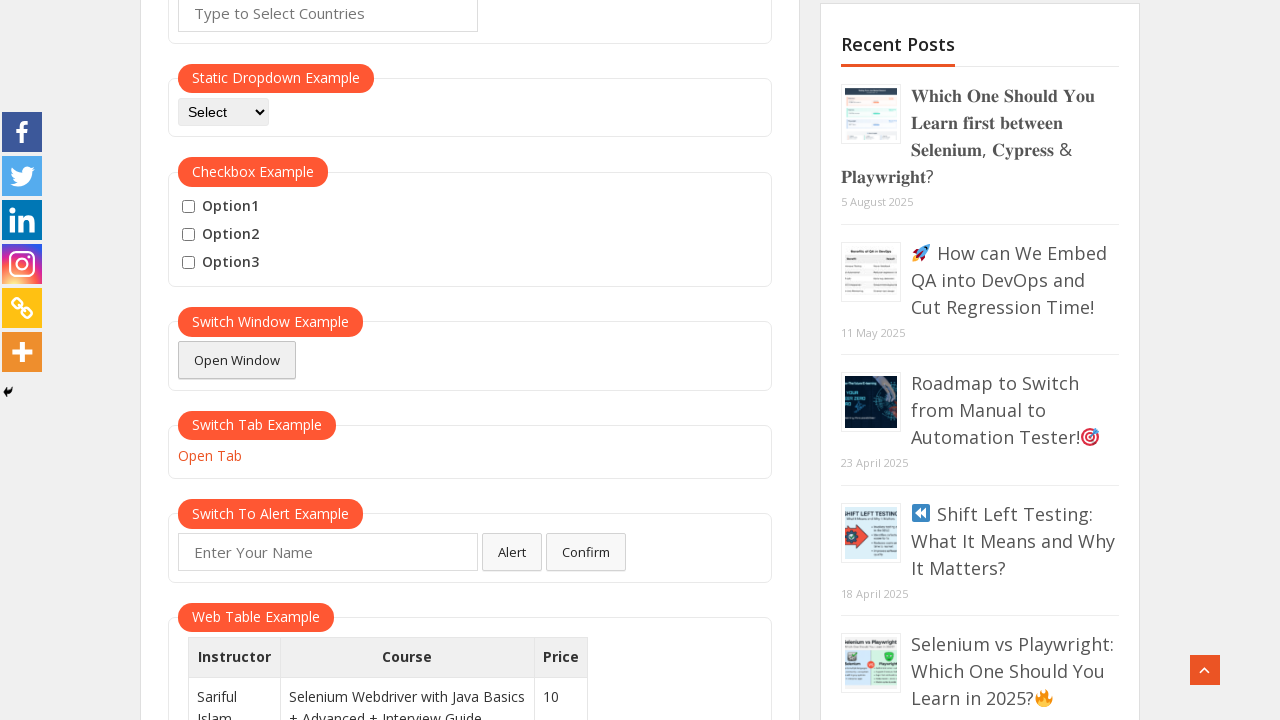

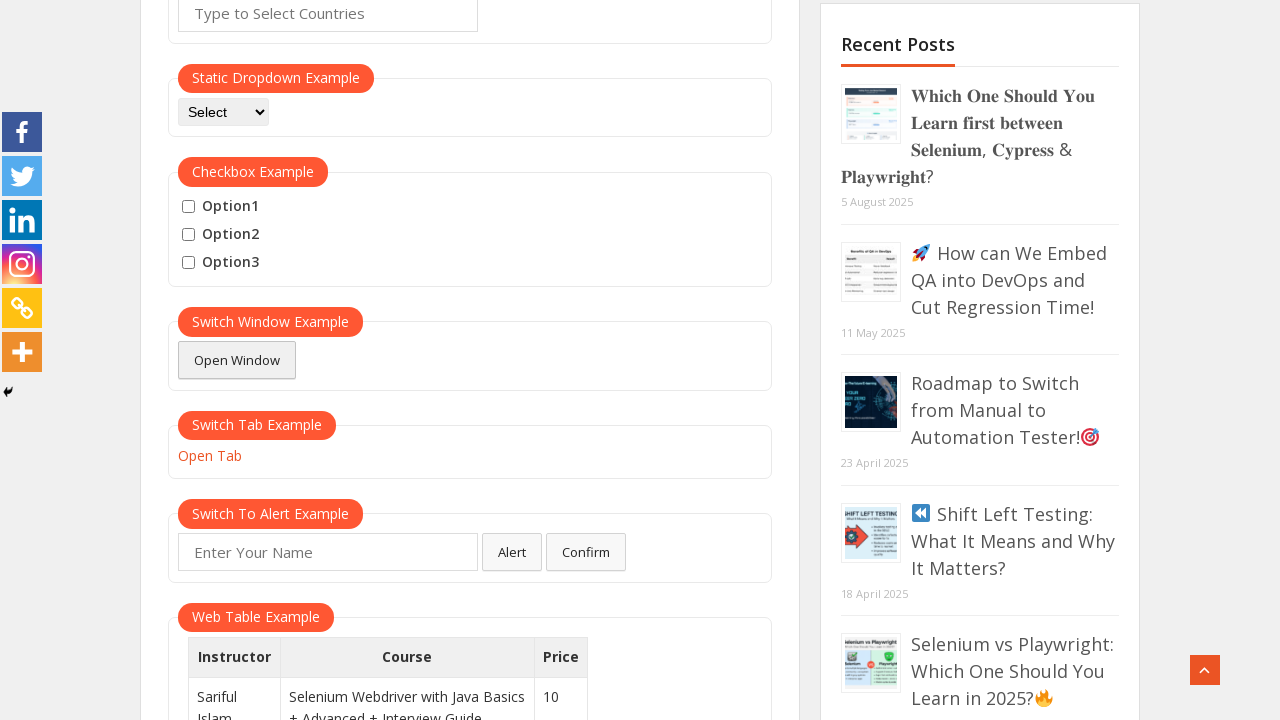